Tests clicking on a prompt button element by finding it via its ID selector on the omayo test page

Starting URL: http://omayo.blogspot.com/

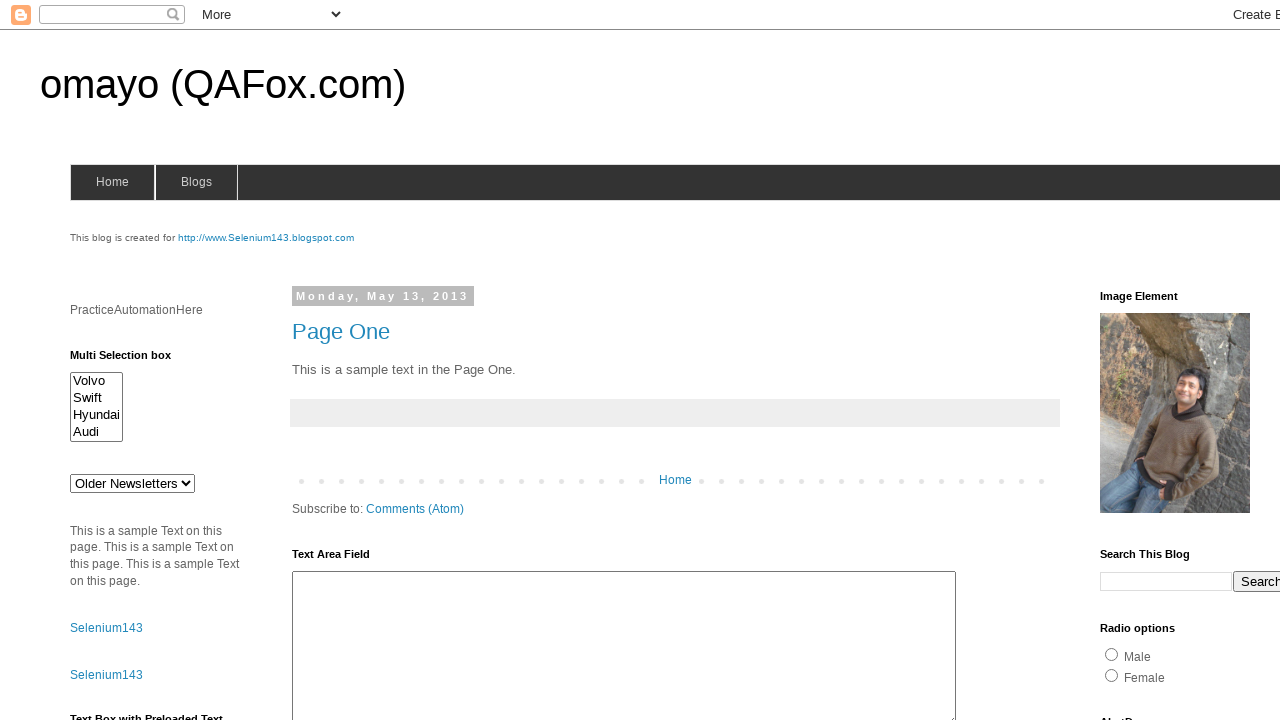

Navigated to omayo test page
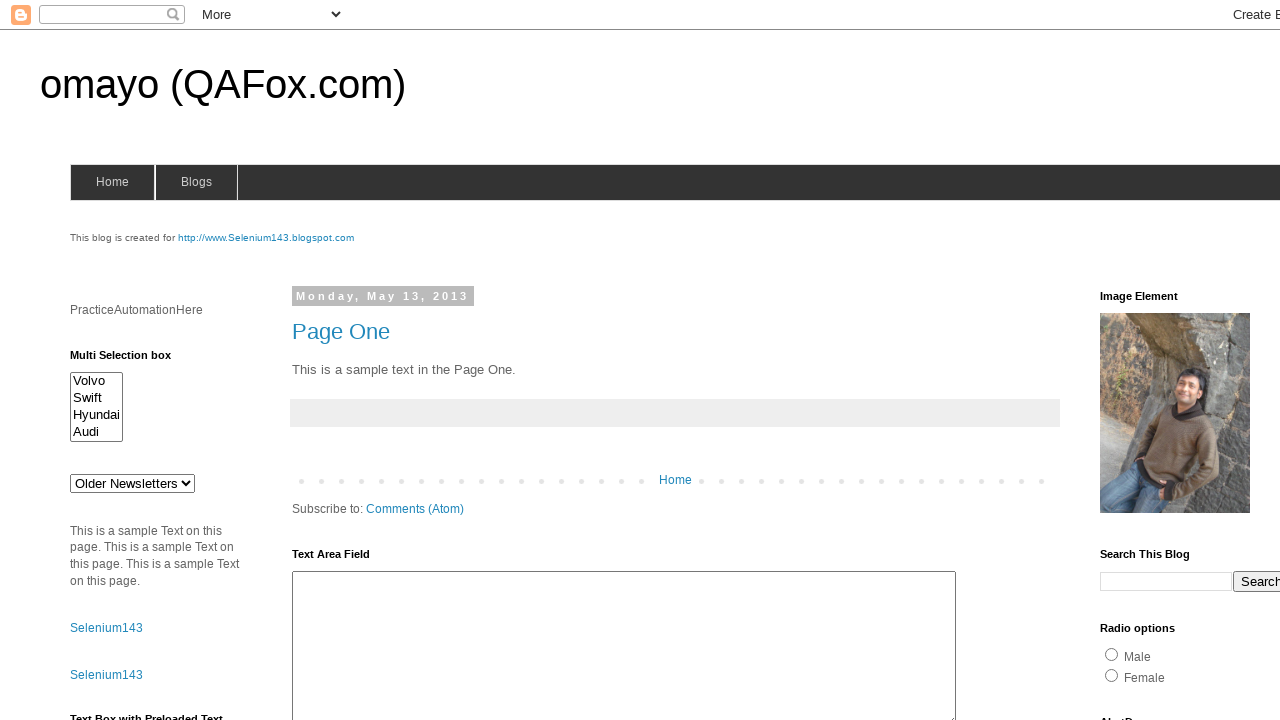

Clicked on prompt button element by ID selector at (1140, 361) on #prompt
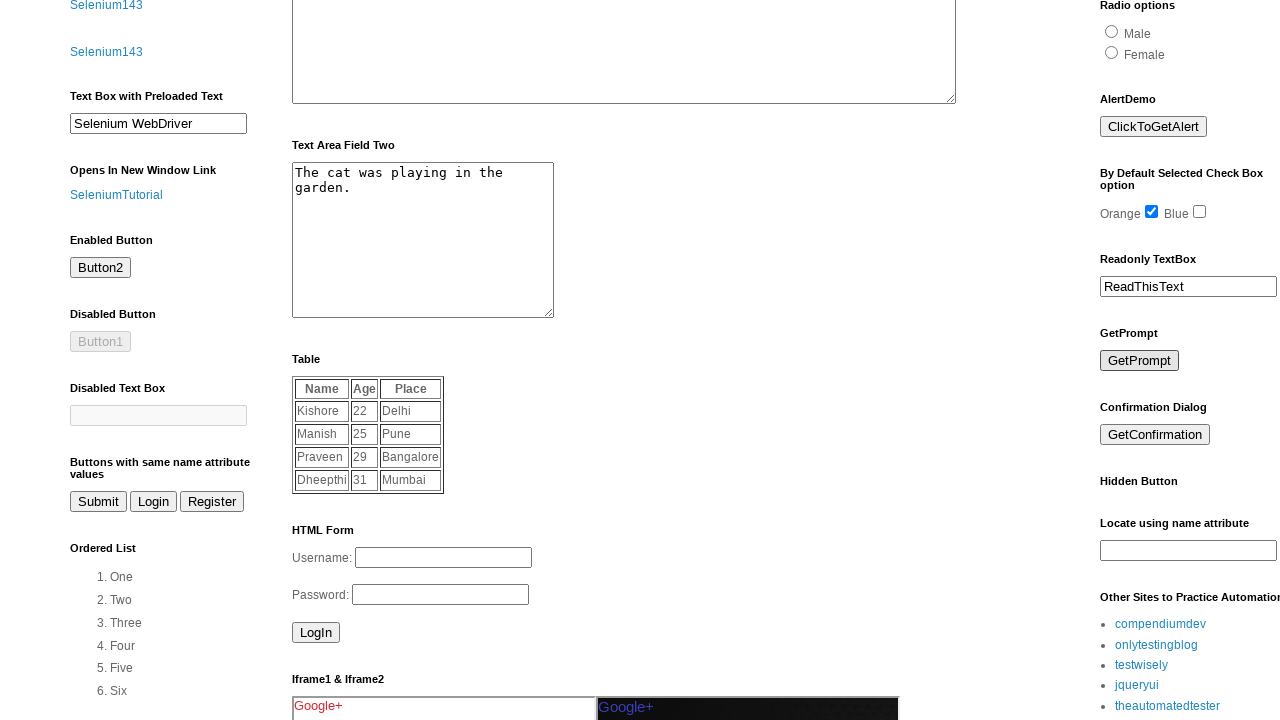

Waited 2 seconds to observe prompt button action result
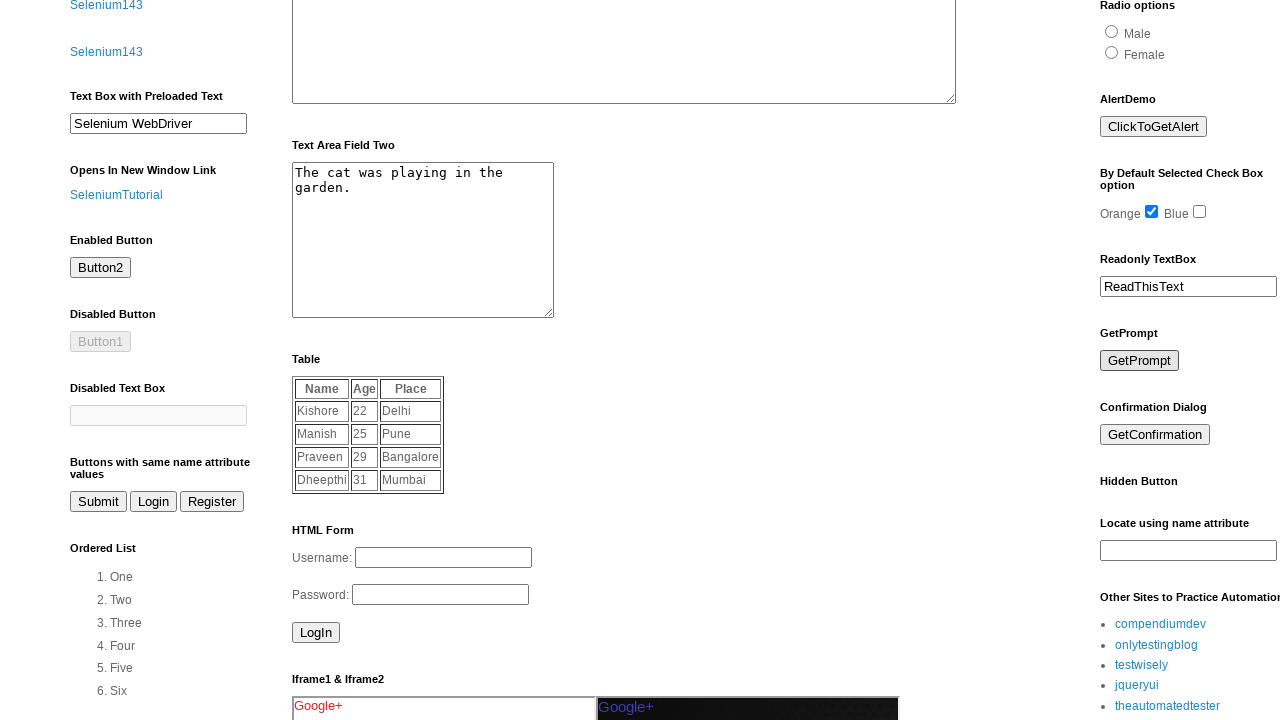

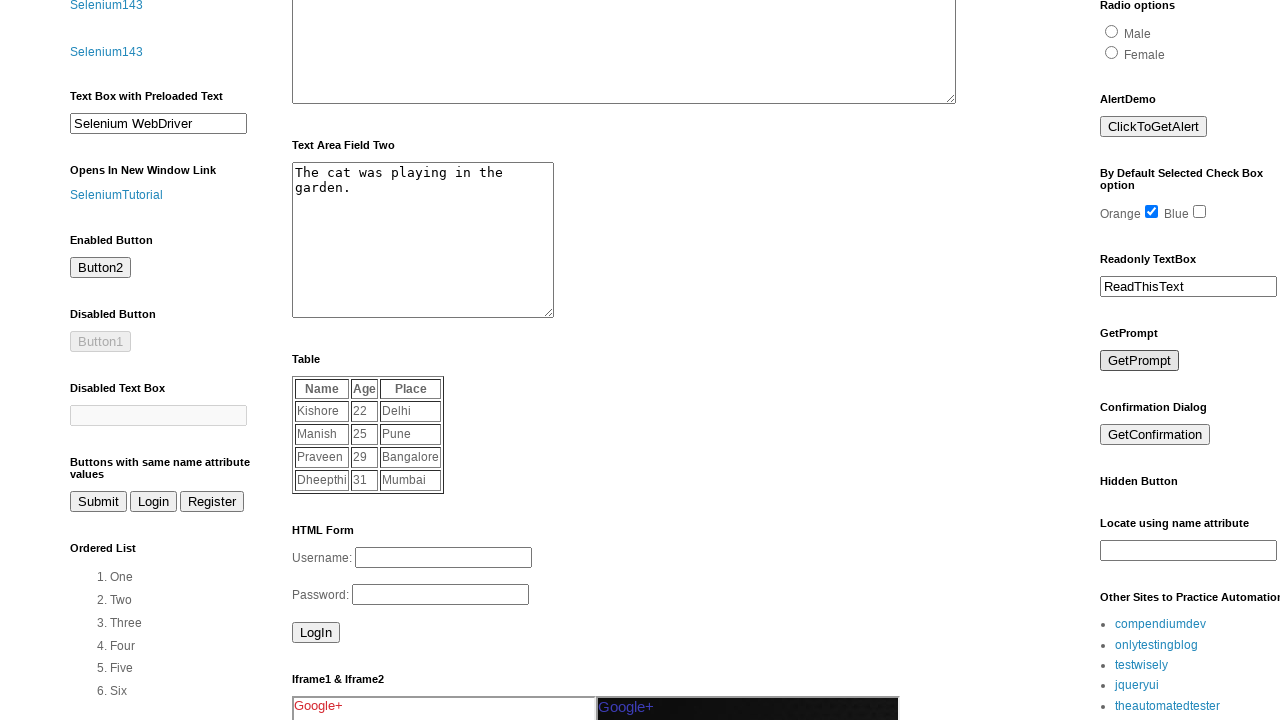